Tests radio button functionality by attempting to select each radio button option (Yes, Impressive, No), verifying which options are enabled/disabled, and confirming successful selection of enabled options.

Starting URL: https://demoqa.com/radio-button

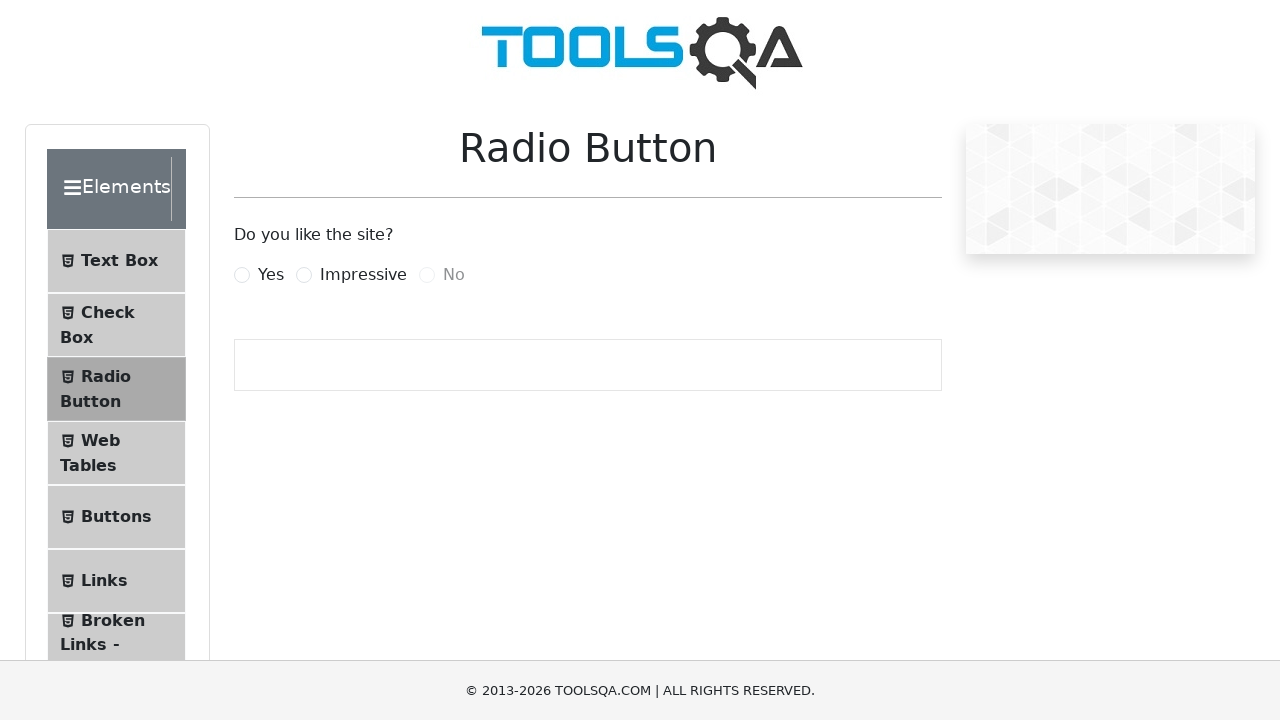

Located Yes radio button and its label
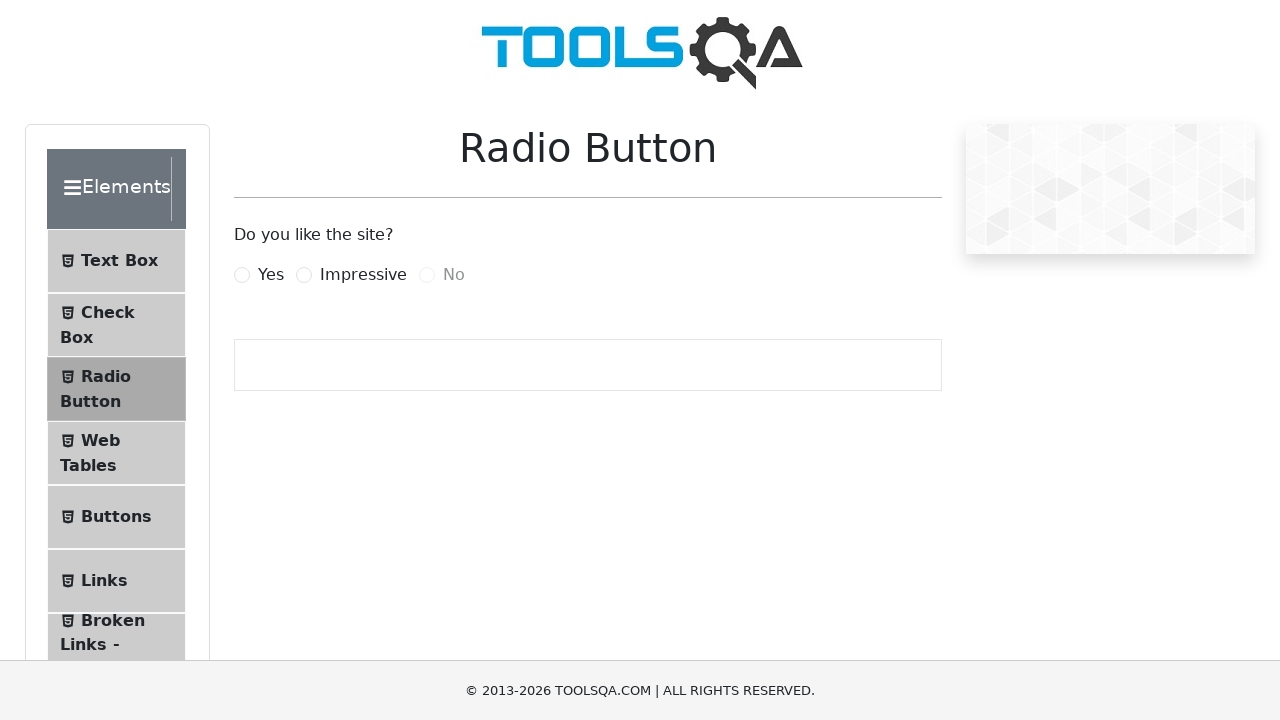

Verified Yes radio button is enabled
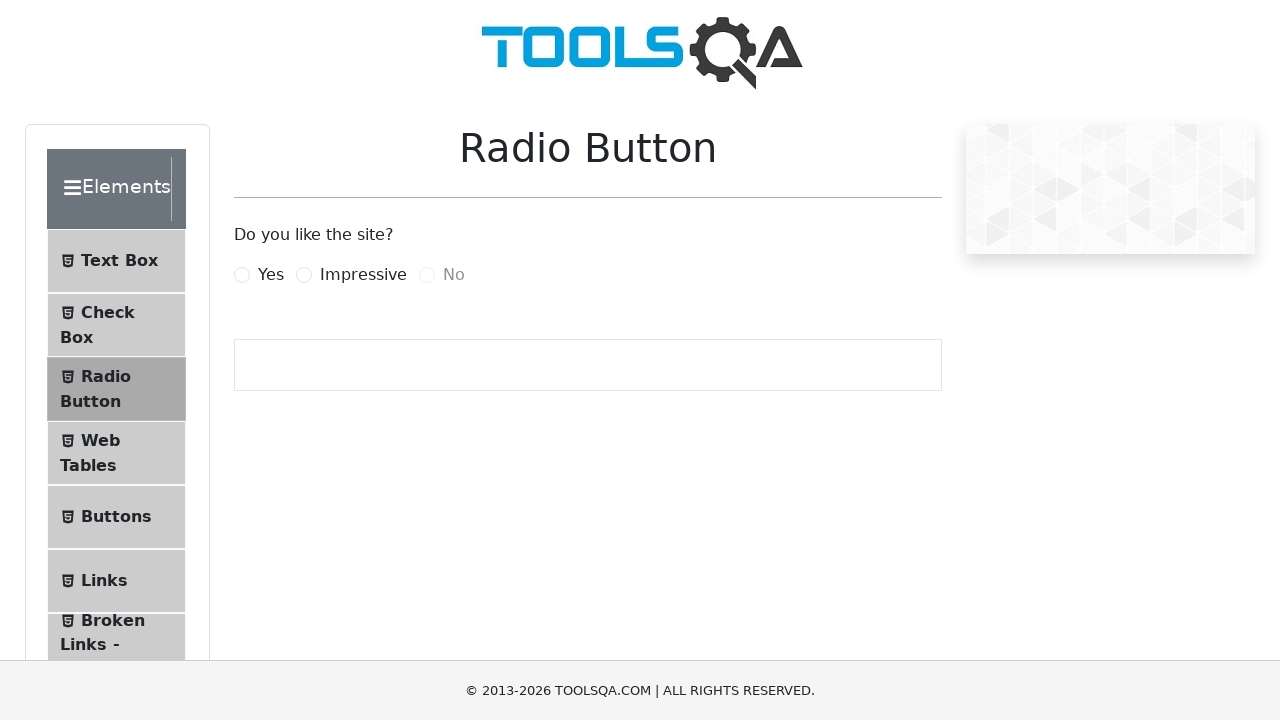

Clicked Yes radio button label at (271, 275) on label[for='yesRadio']
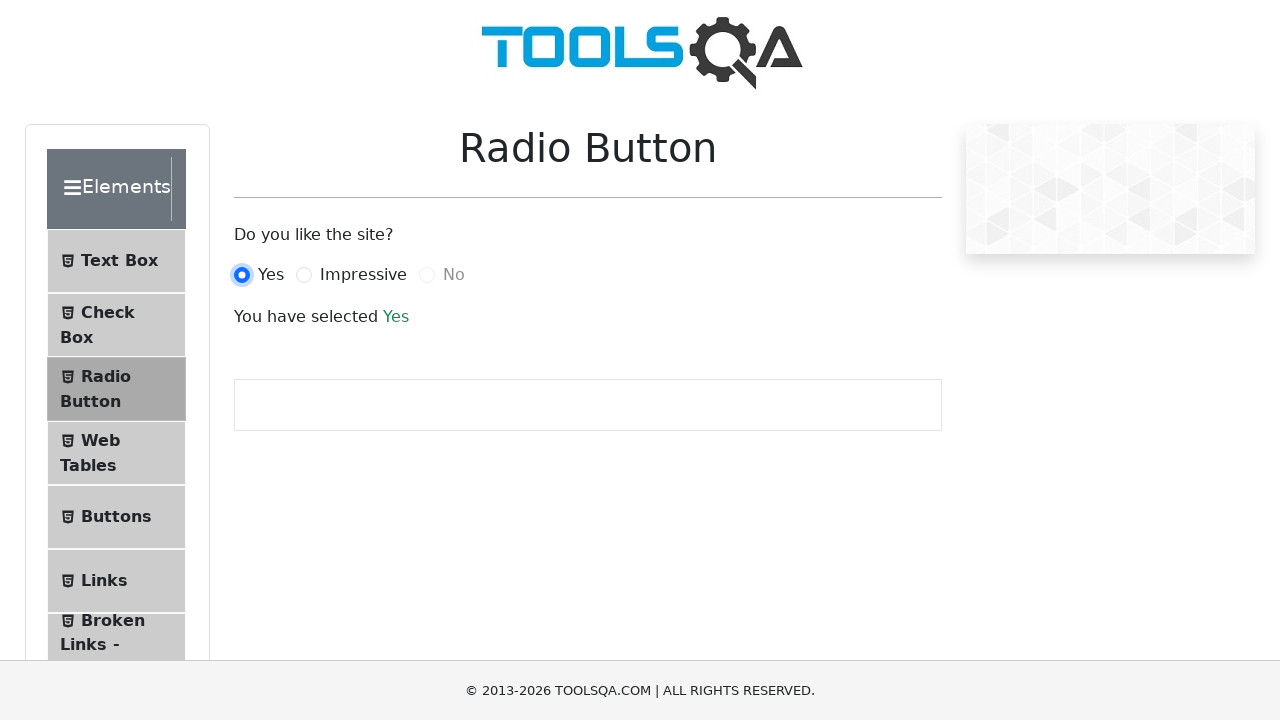

Verified Yes radio button is checked
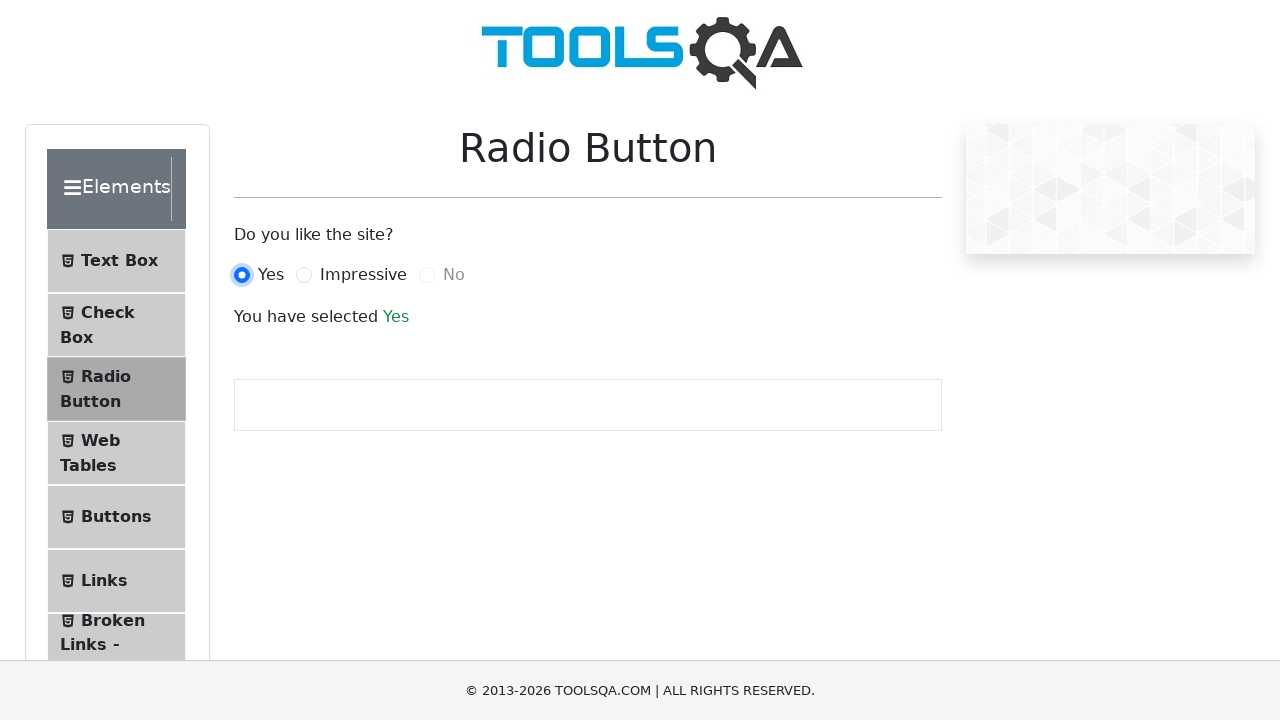

Located Impressive radio button and its label
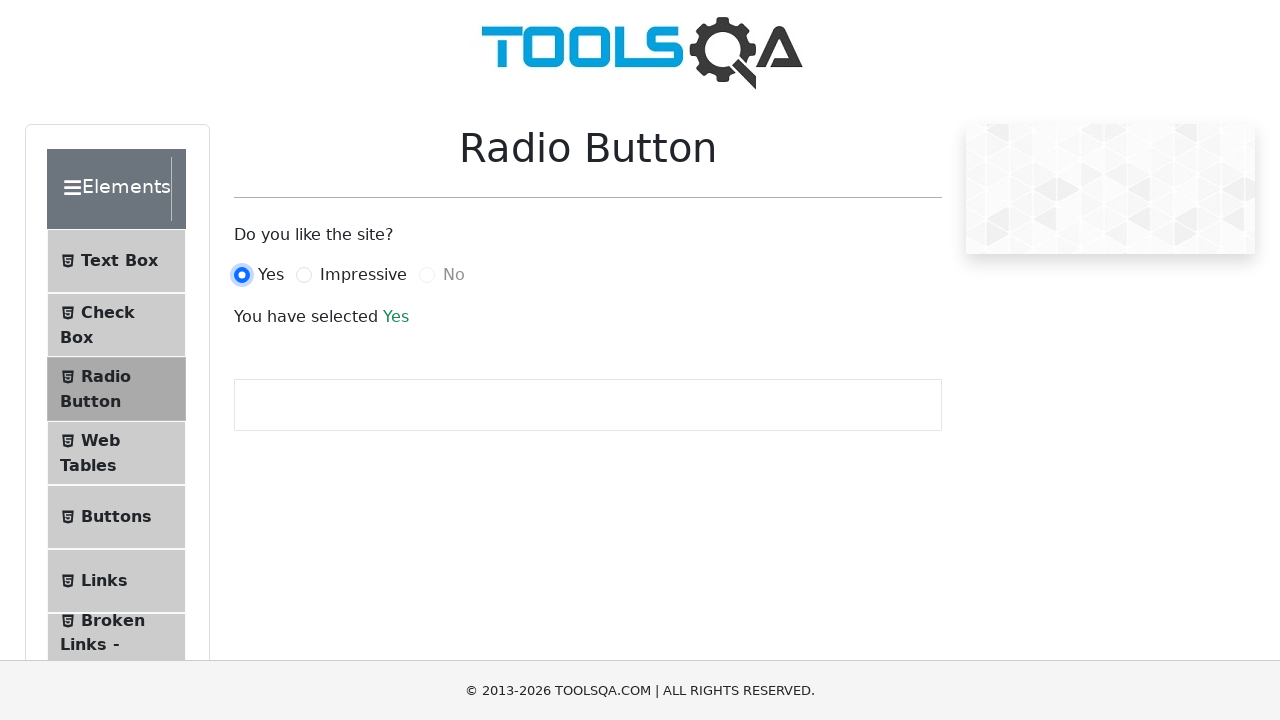

Verified Impressive radio button is enabled
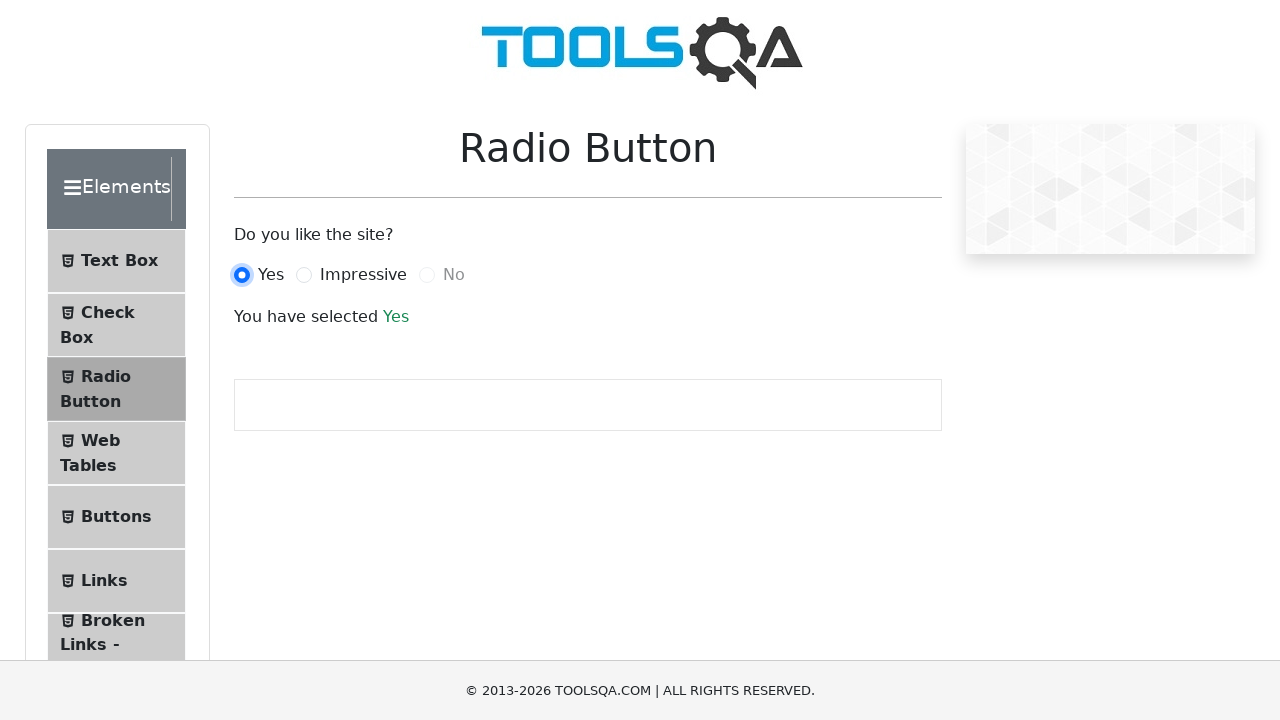

Clicked Impressive radio button label at (363, 275) on label[for='impressiveRadio']
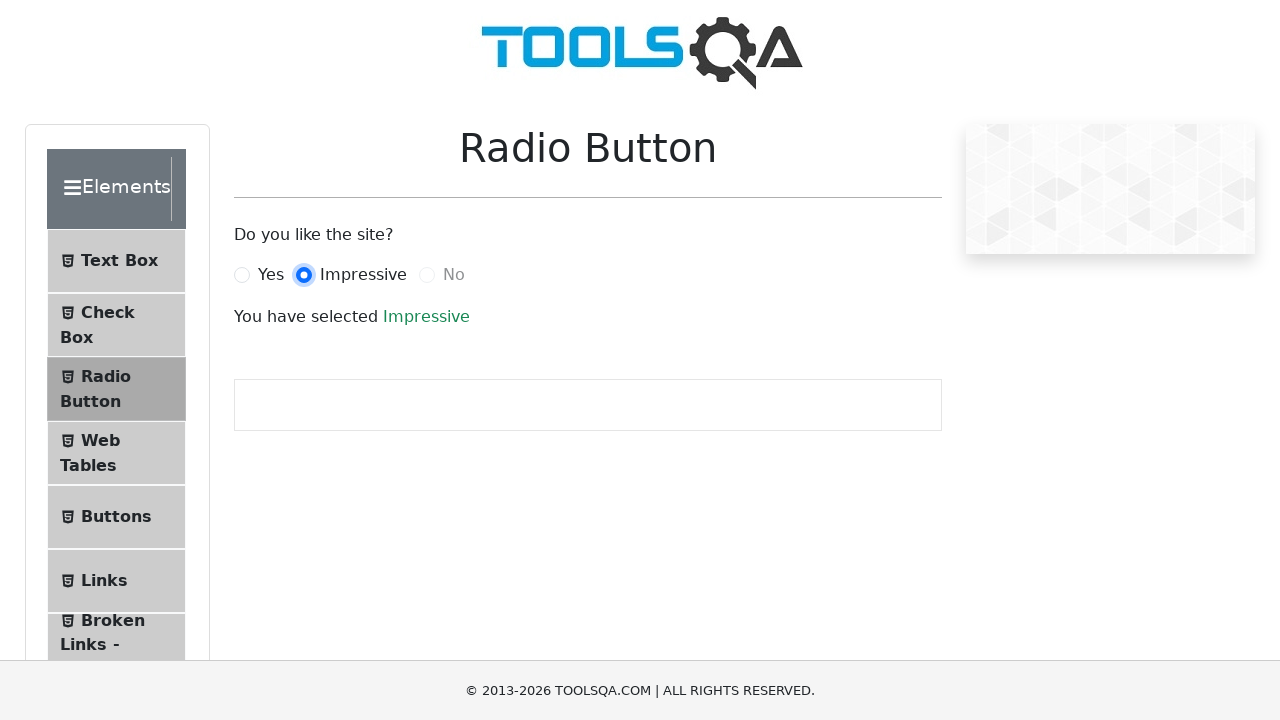

Verified Impressive radio button is checked
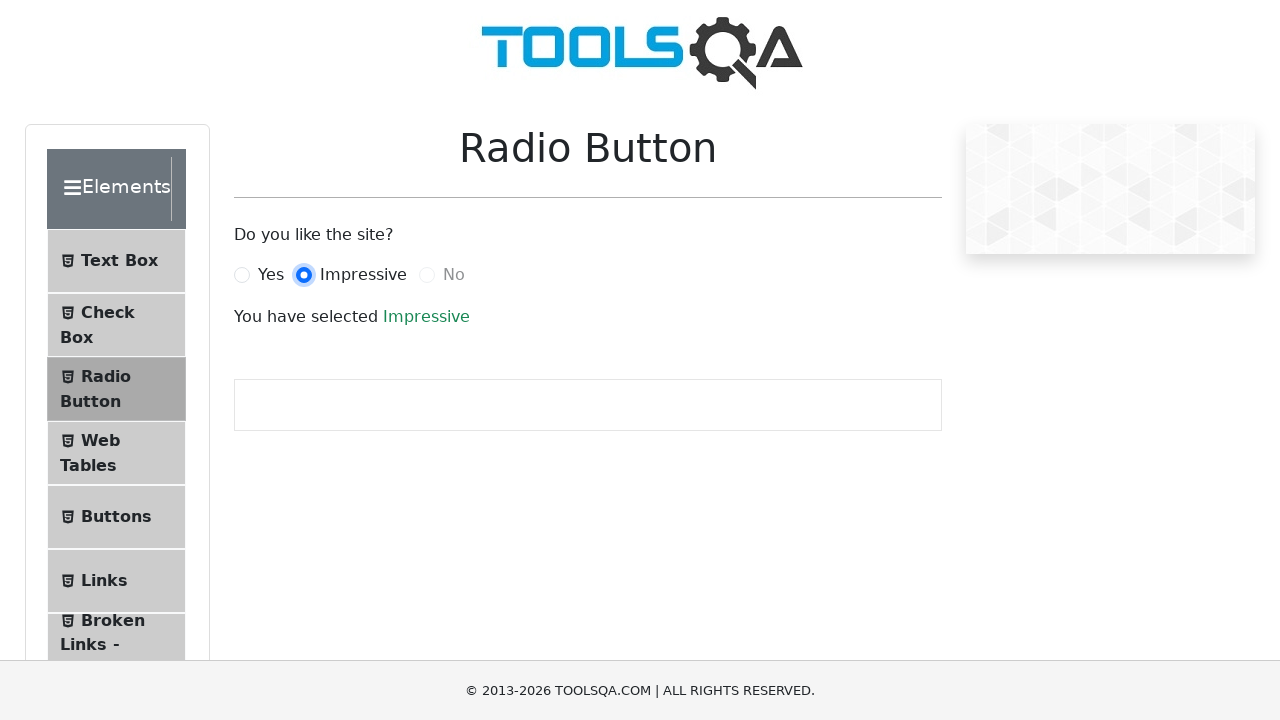

Located No radio button
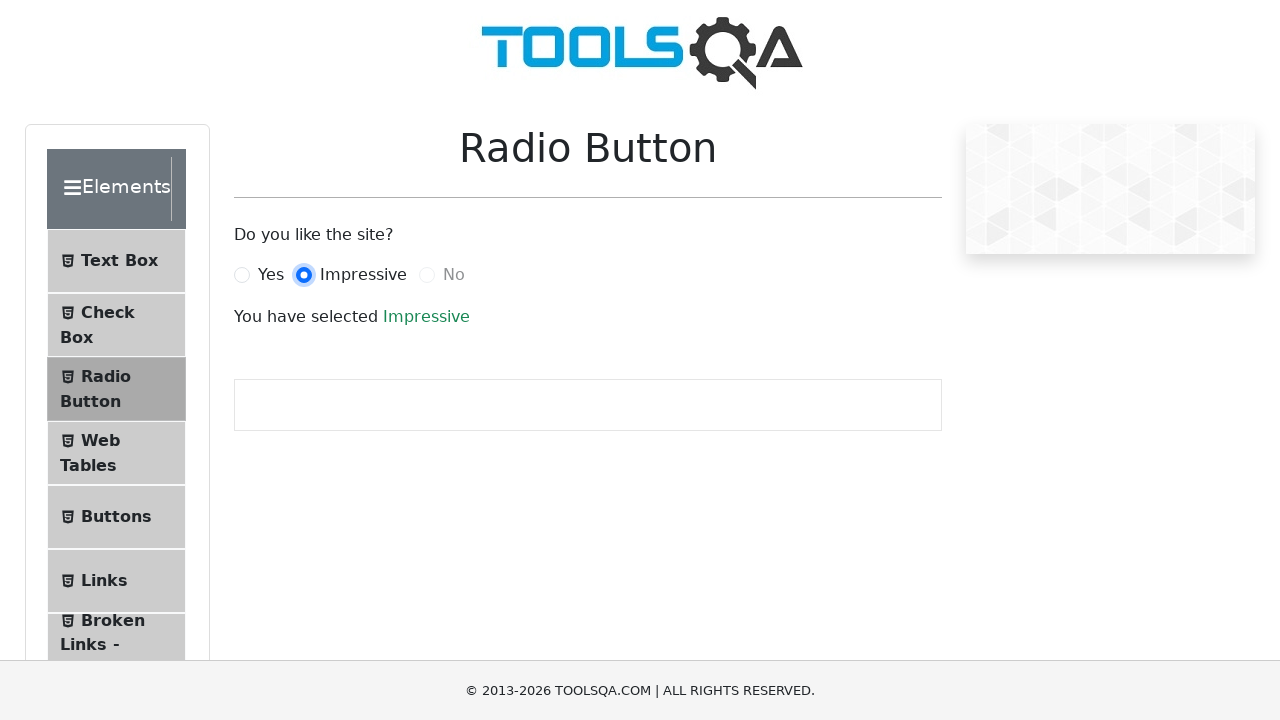

Verified No radio button is disabled
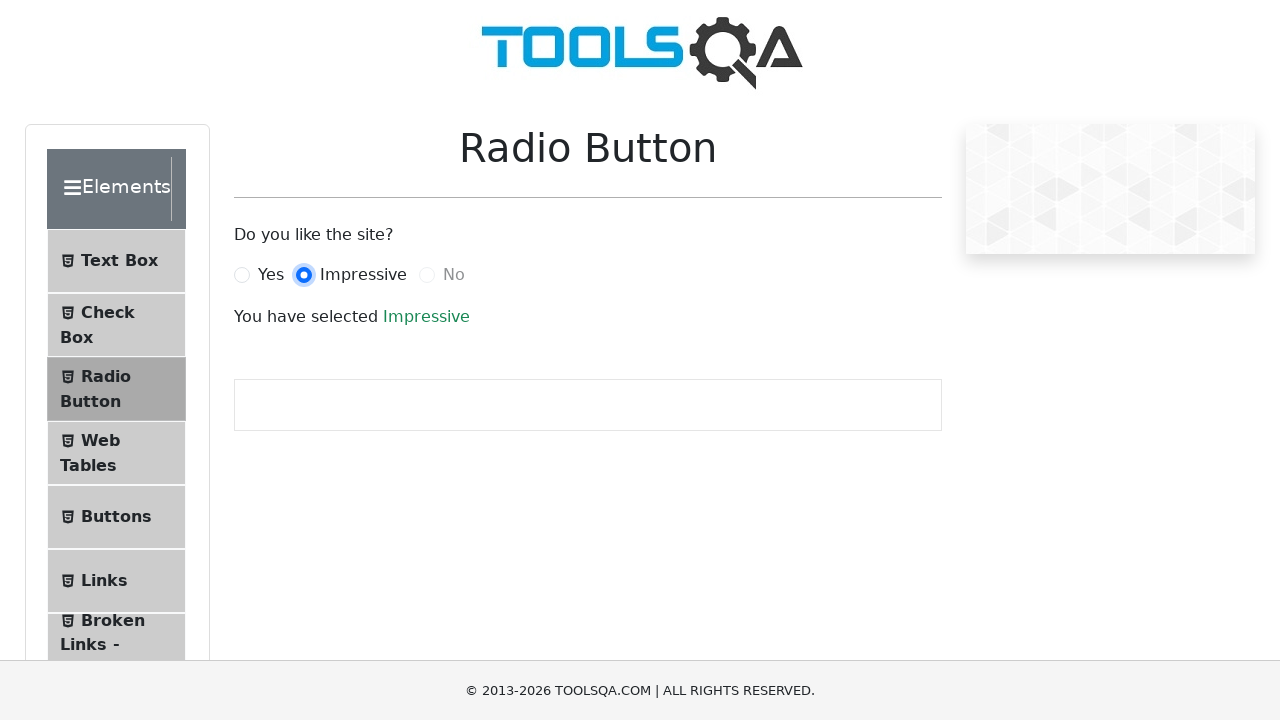

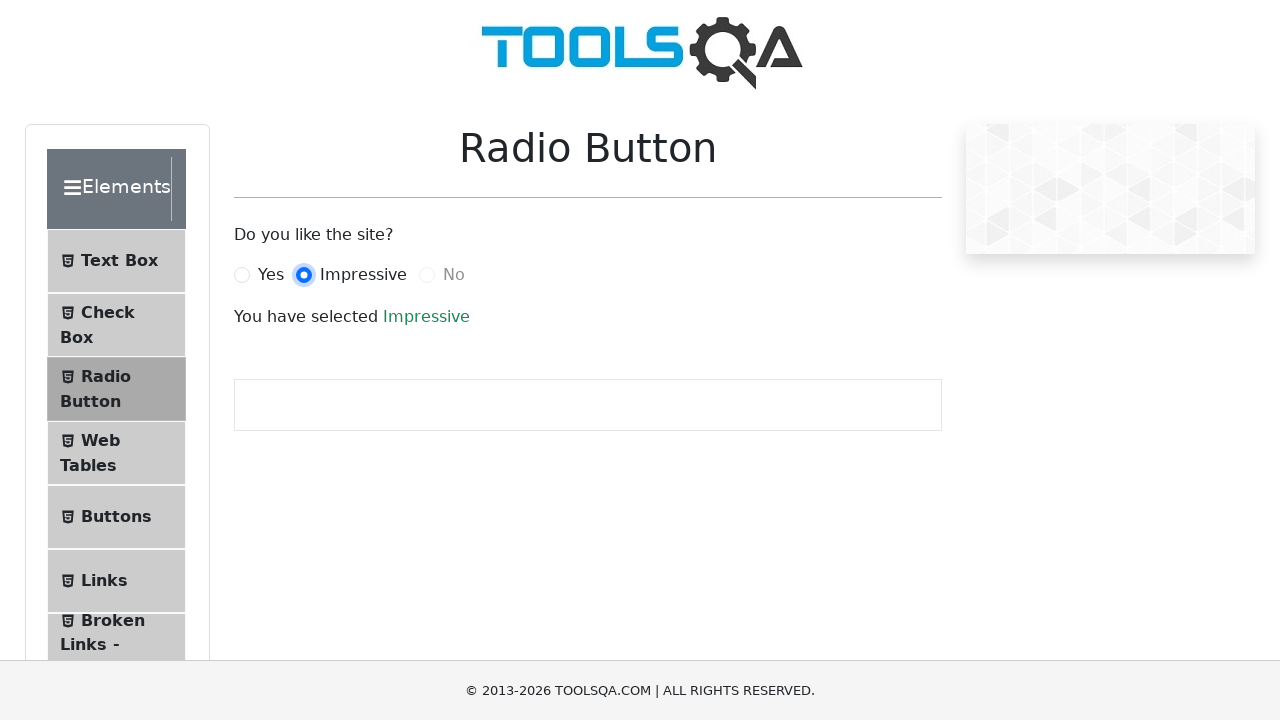